Tests dynamic loading functionality by clicking a start button and verifying that "Hello World!" text appears after the loading completes.

Starting URL: https://automationfc.github.io/dynamic-loading/

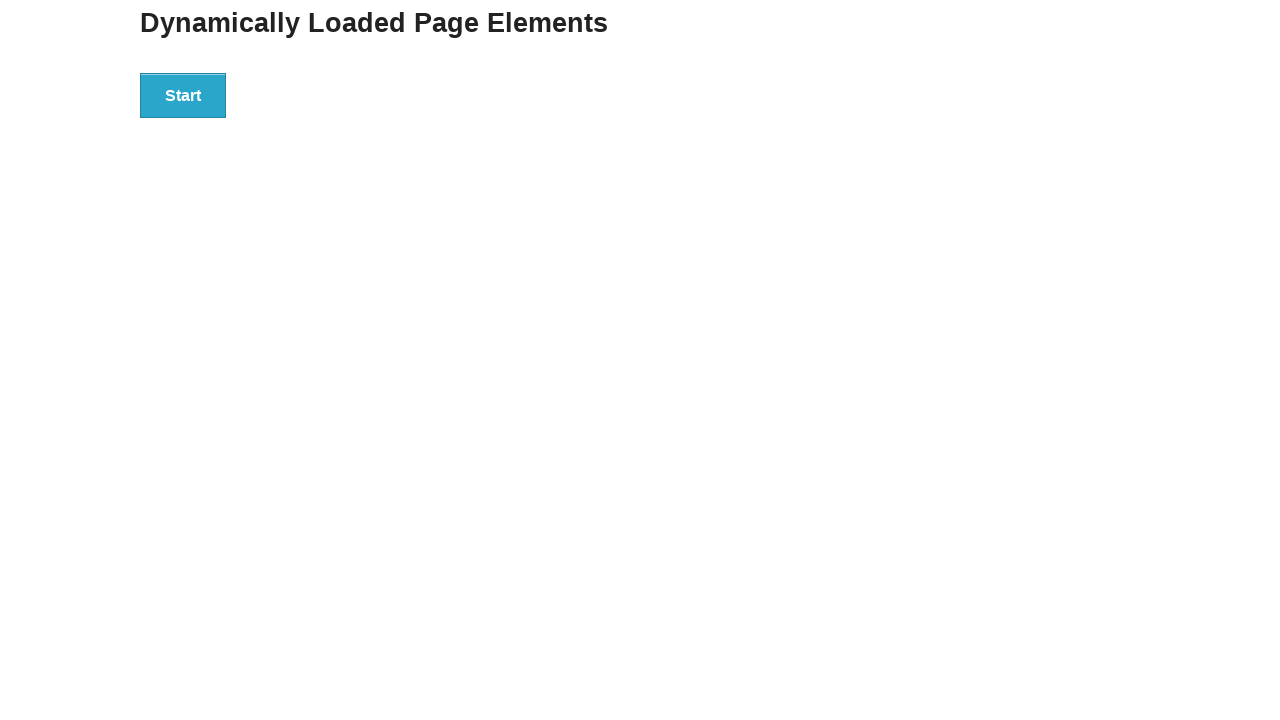

Clicked the start button to initiate dynamic loading at (183, 95) on div#start button
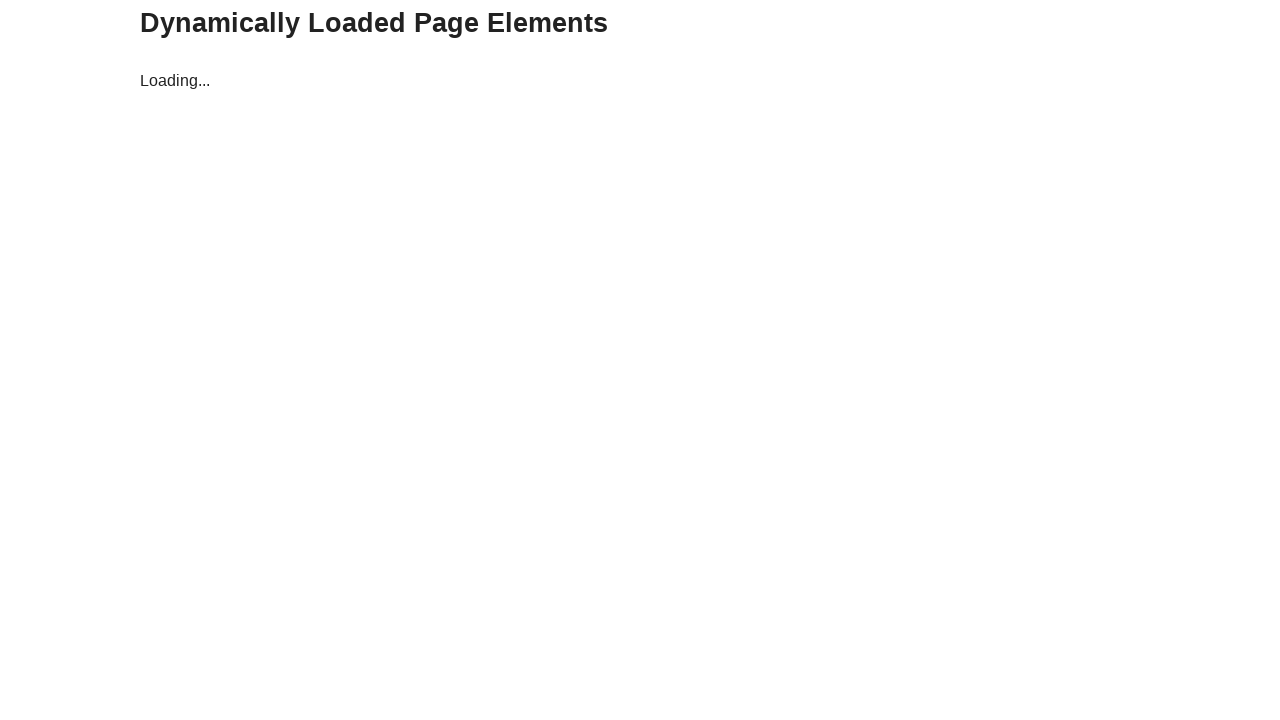

Waited for loading to complete and finish message appeared
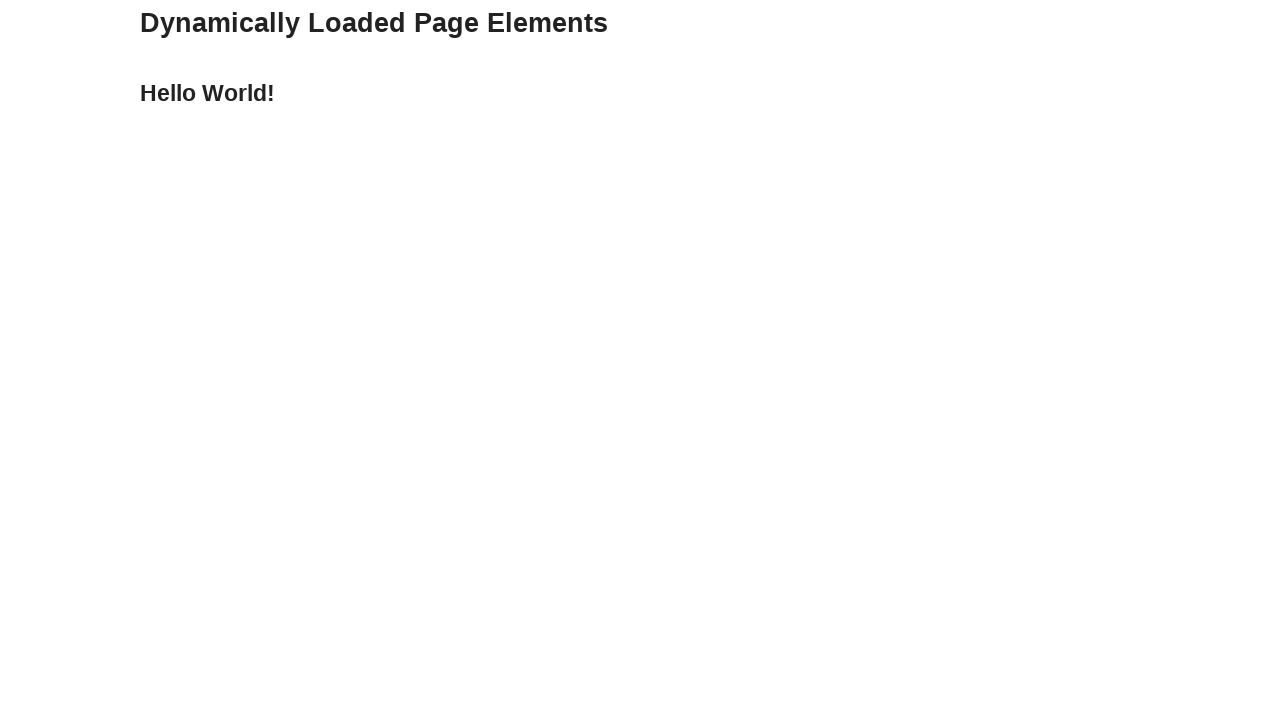

Verified that 'Hello World!' text is displayed after loading completes
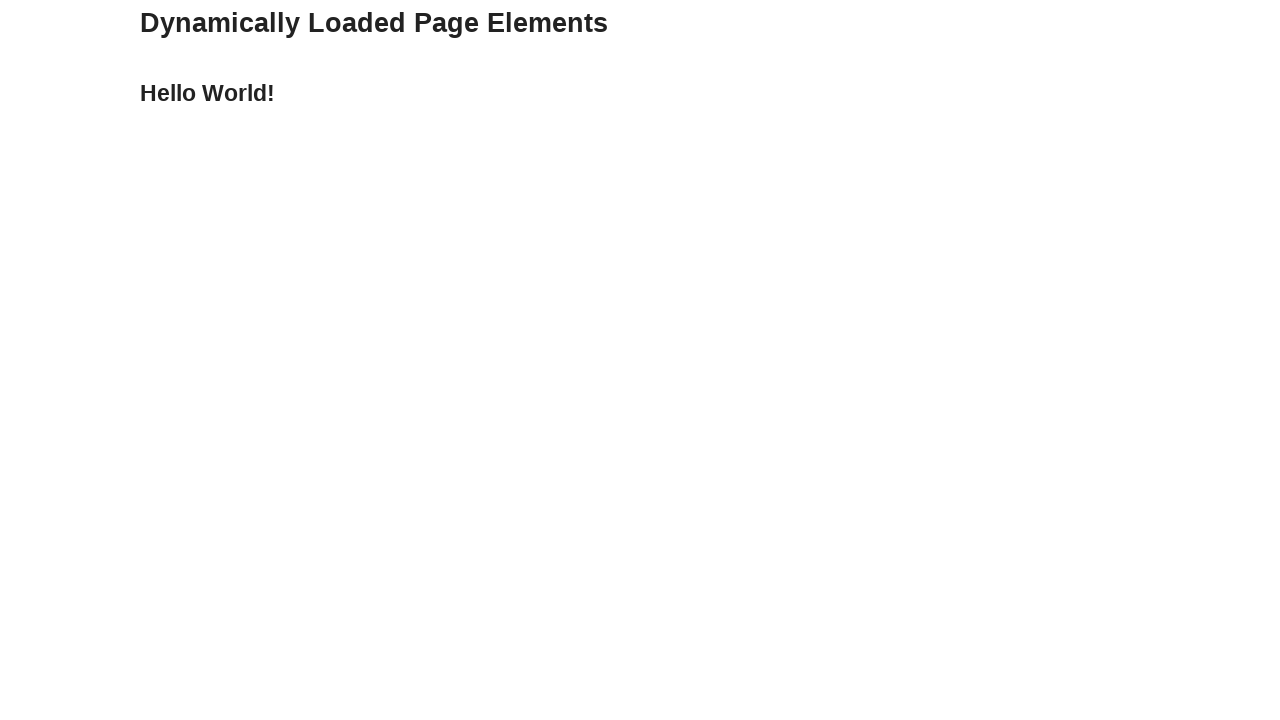

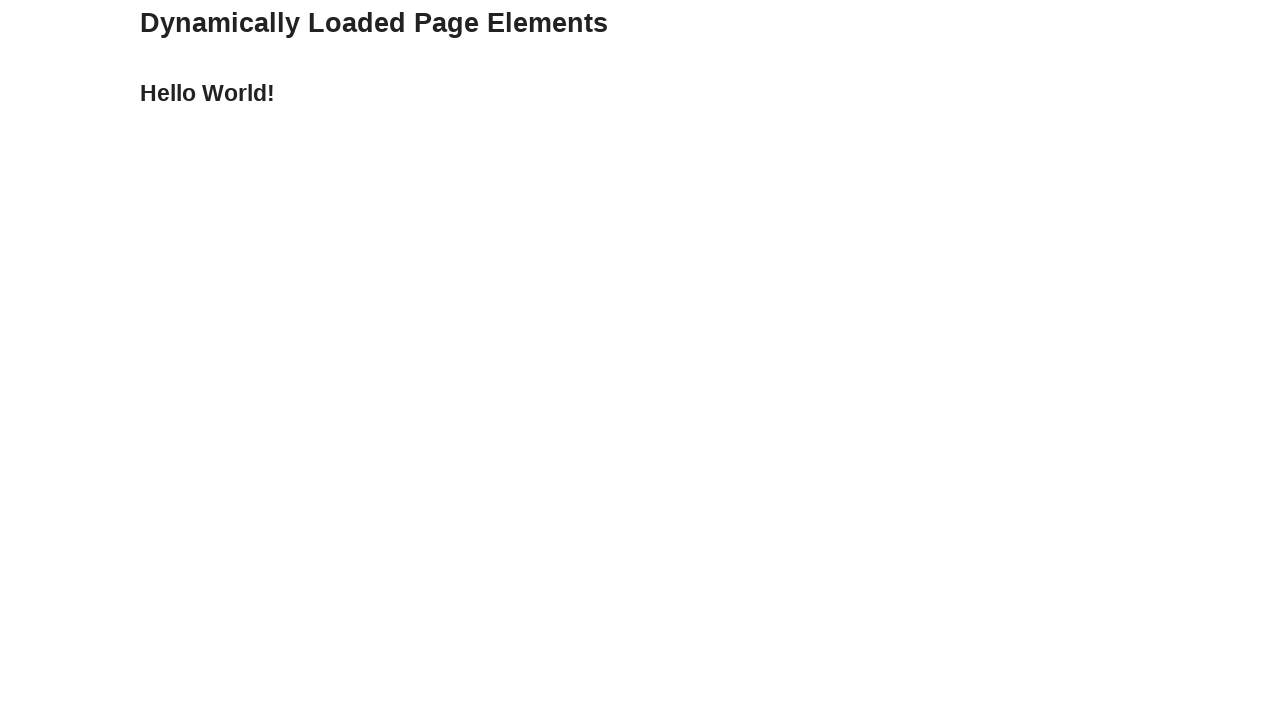